Tests clicking on a blue button with the class "btn-primary" on the UI Testing Playground class attribute page

Starting URL: http://uitestingplayground.com/classattr

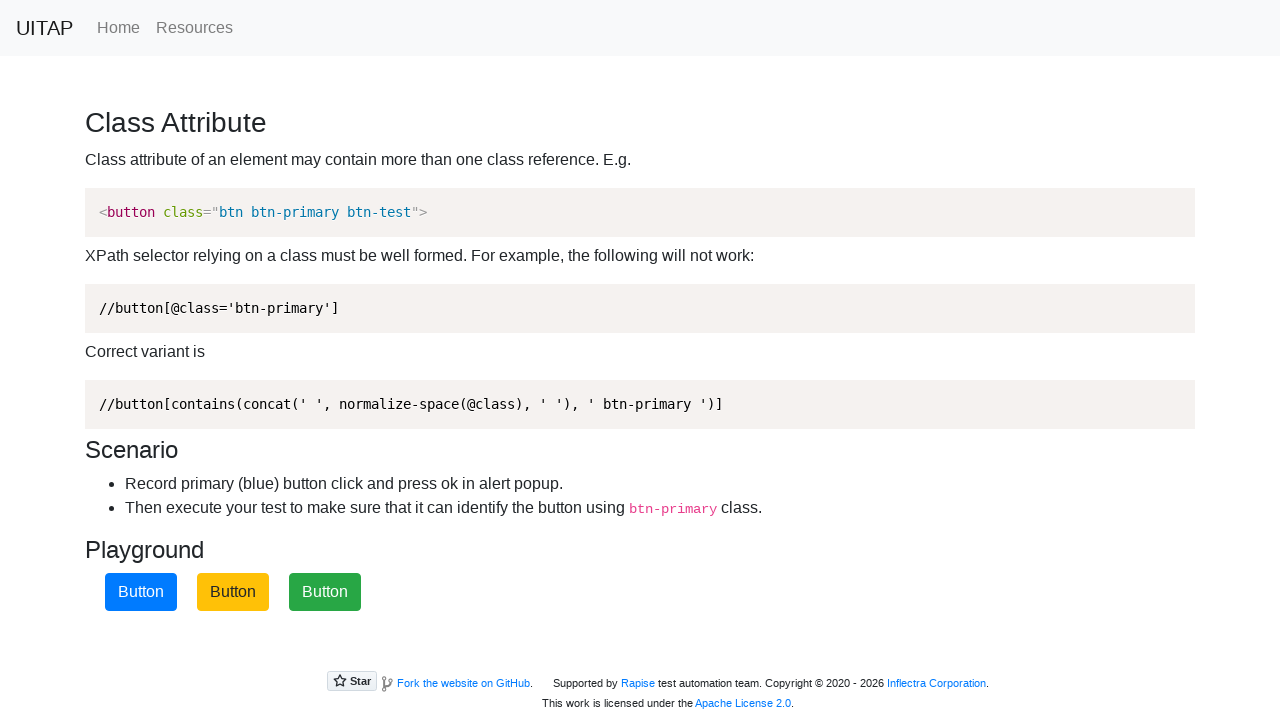

Navigated to UI Testing Playground class attribute page
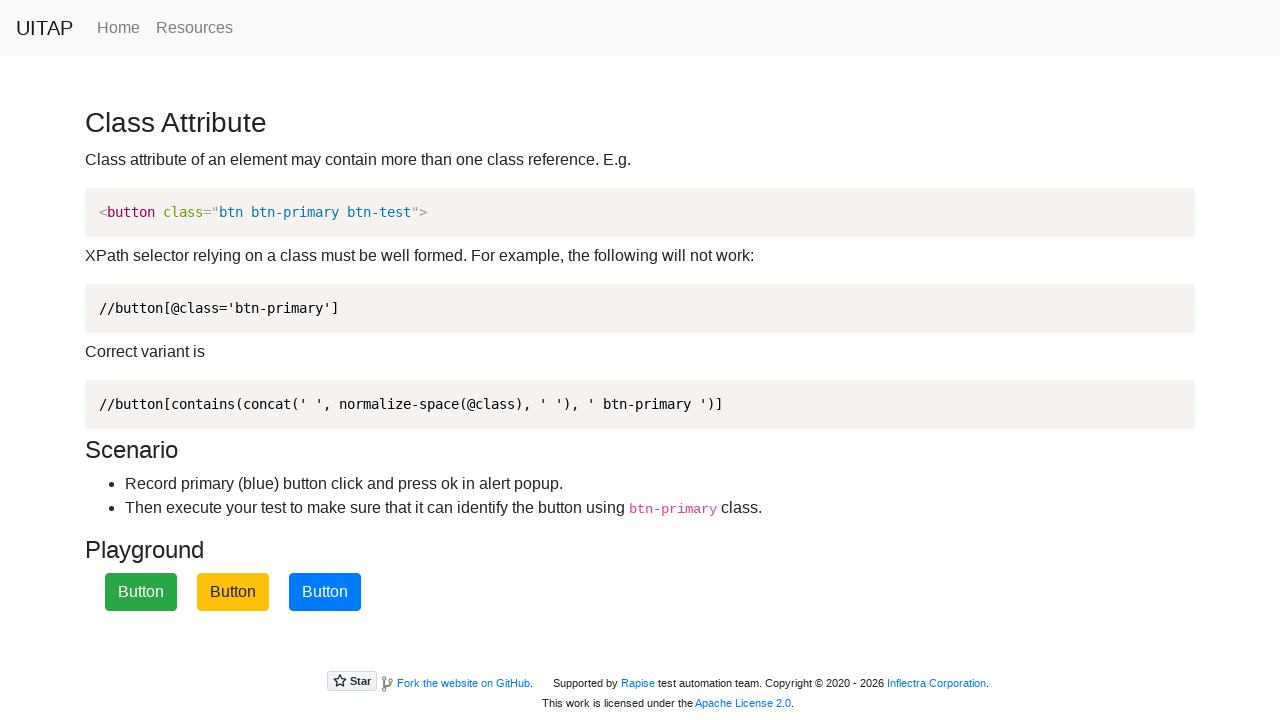

Clicked the blue button with btn-primary class at (325, 592) on .btn-primary
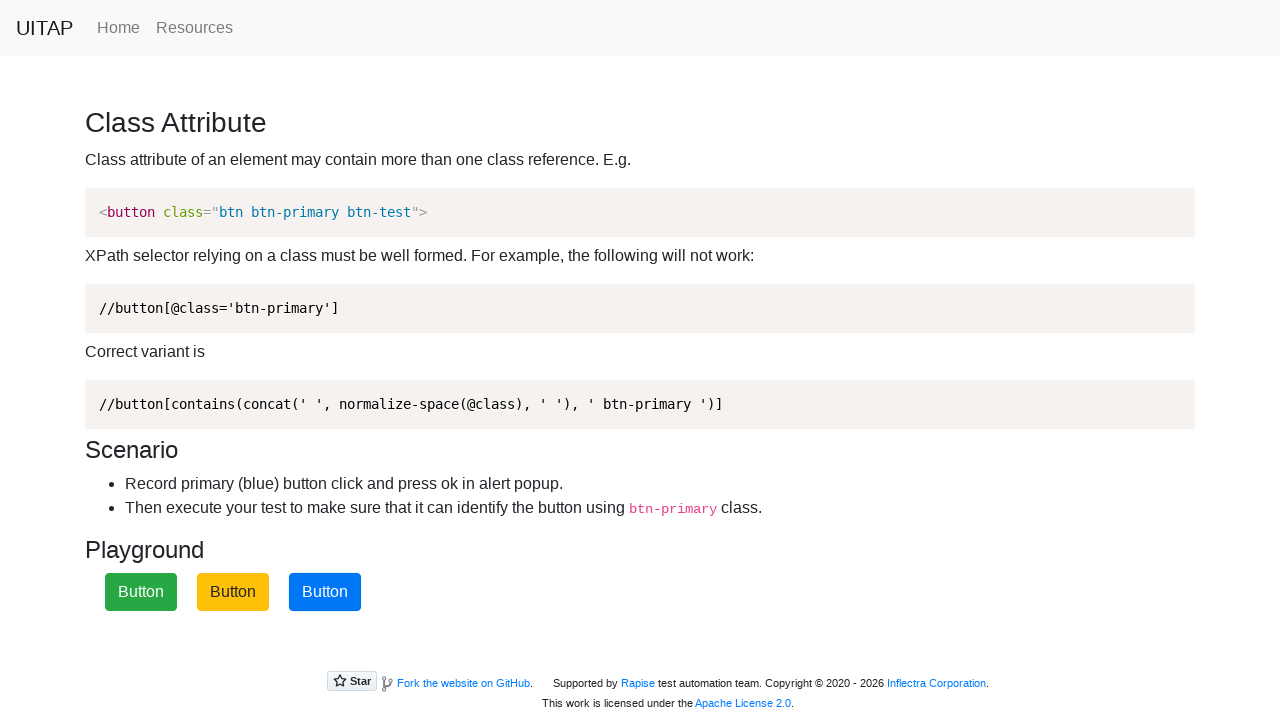

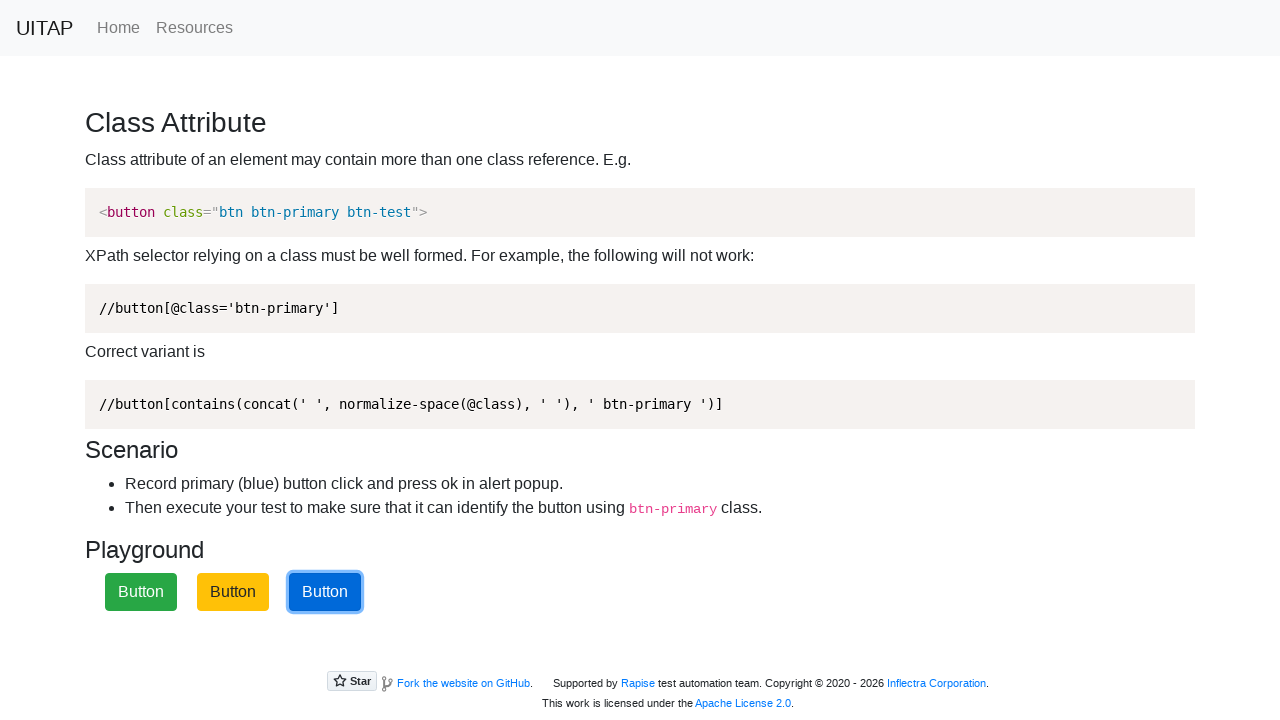